Tests spinner widget by toggling enable/disable, toggling widget, entering a value, getting value, and setting value

Starting URL: https://jqueryui.com/spinner/

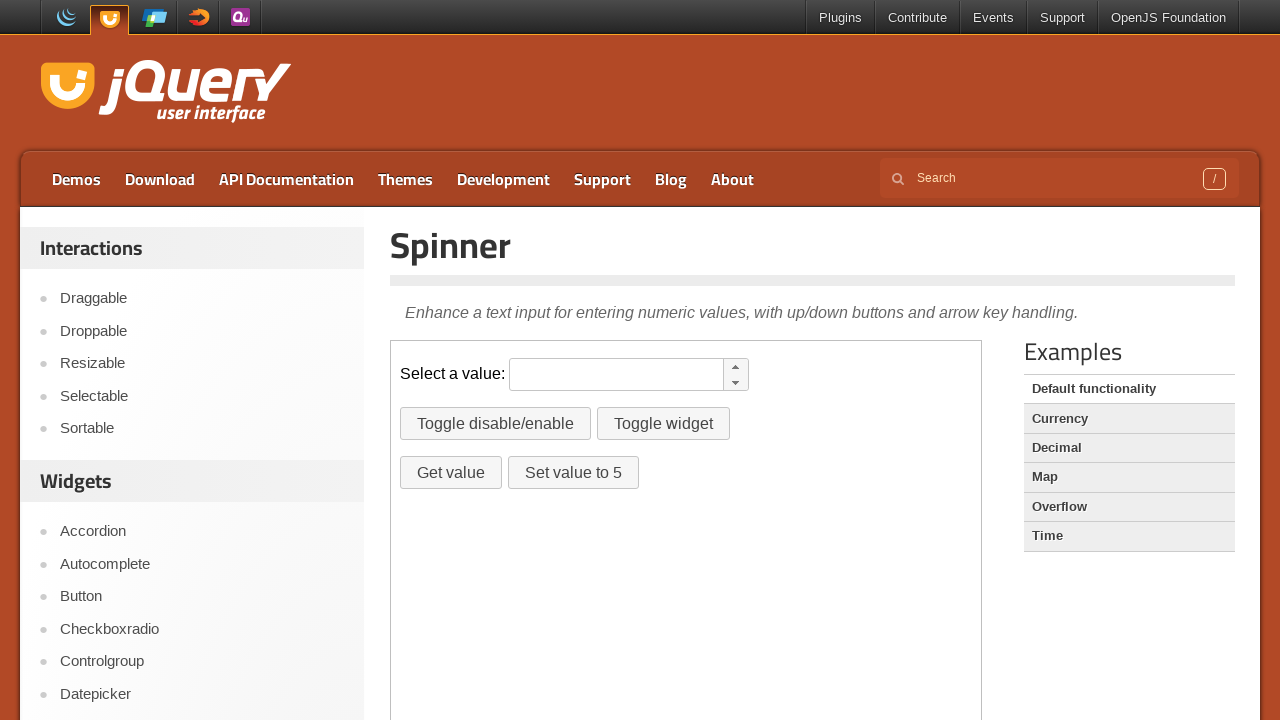

Located demo iframe for spinner widget
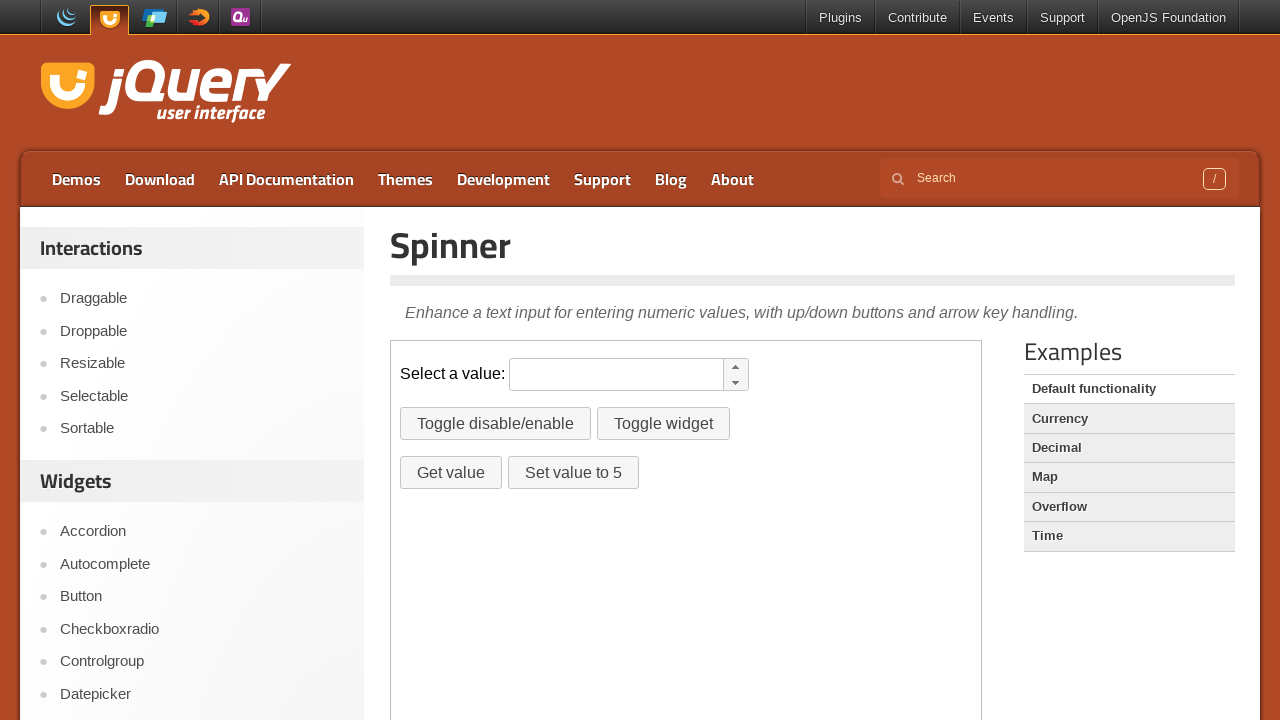

Clicked toggle enable/disable button at (496, 424) on iframe.demo-frame >> internal:control=enter-frame >> #disable
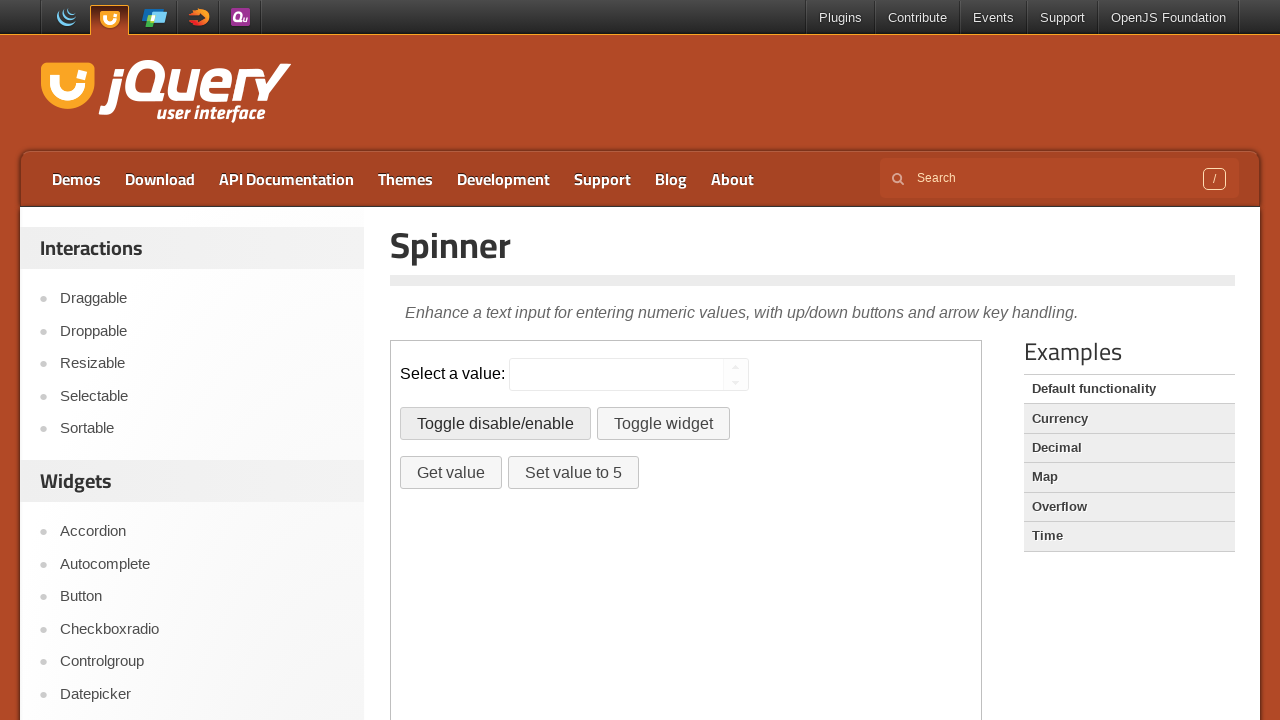

Clicked toggle widget button at (663, 424) on iframe.demo-frame >> internal:control=enter-frame >> #destroy
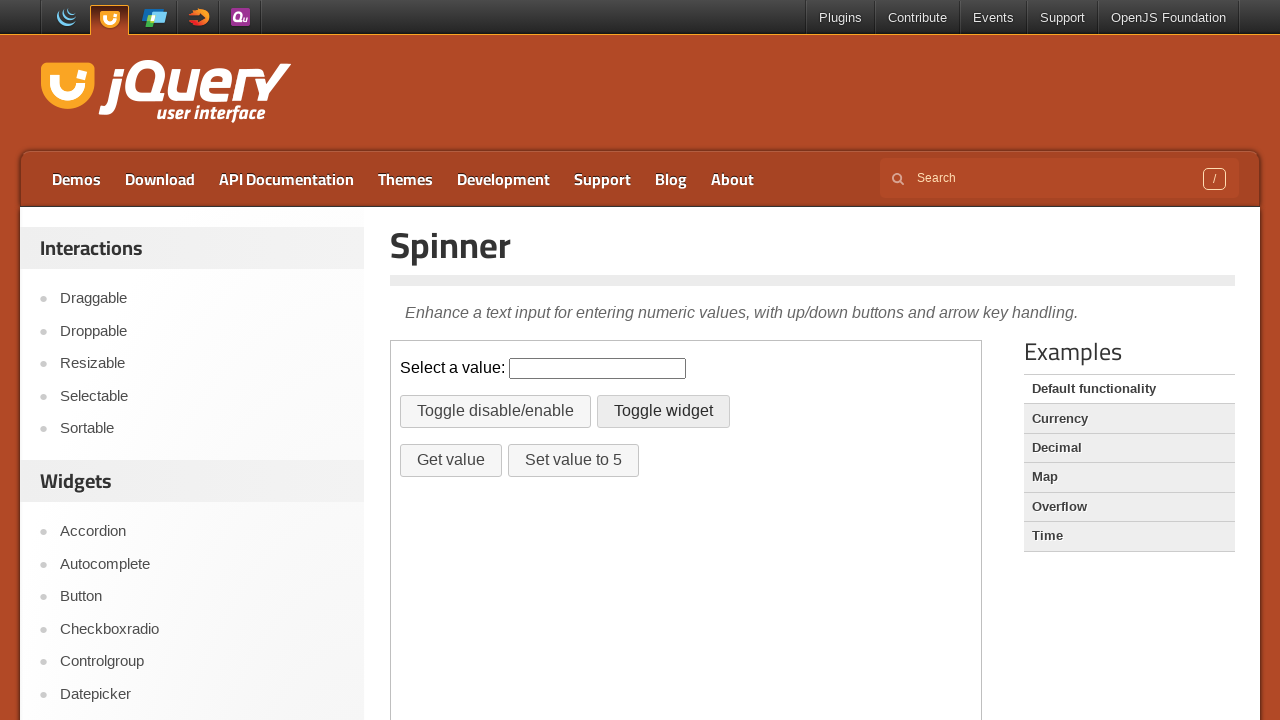

Entered value '3' in spinner field on iframe.demo-frame >> internal:control=enter-frame >> #spinner
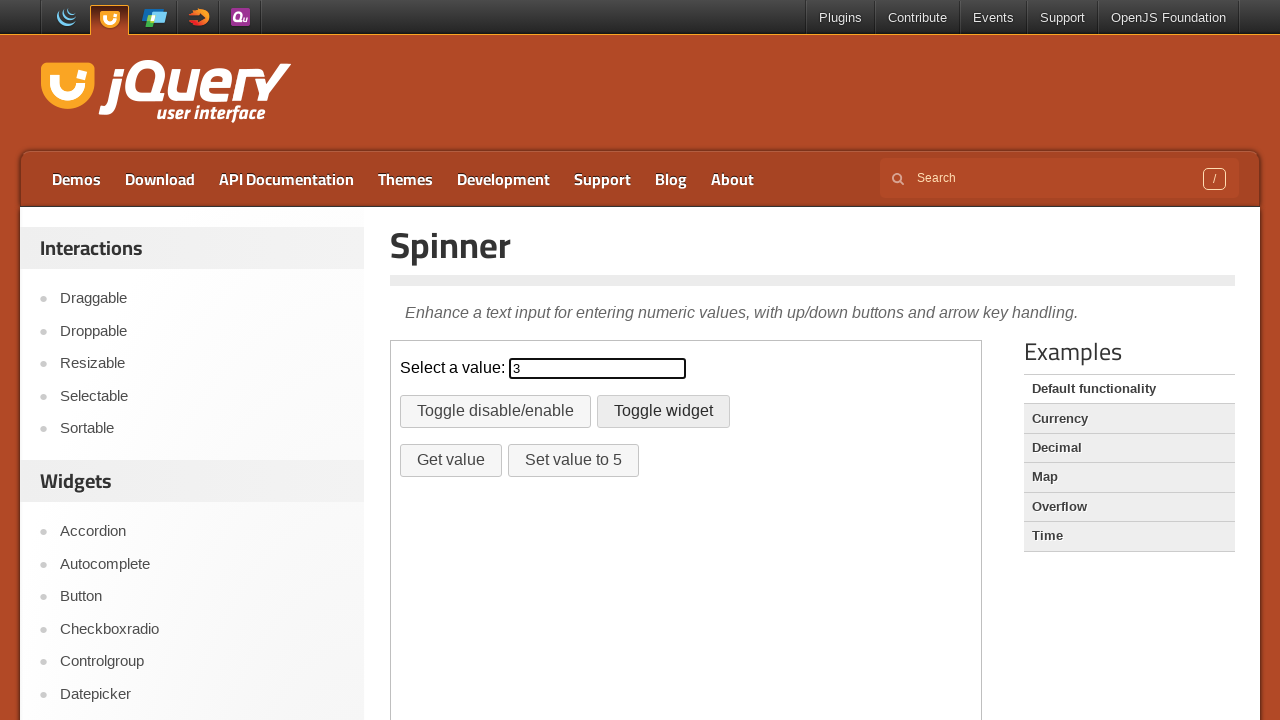

Clicked get value button at (451, 460) on iframe.demo-frame >> internal:control=enter-frame >> #getvalue
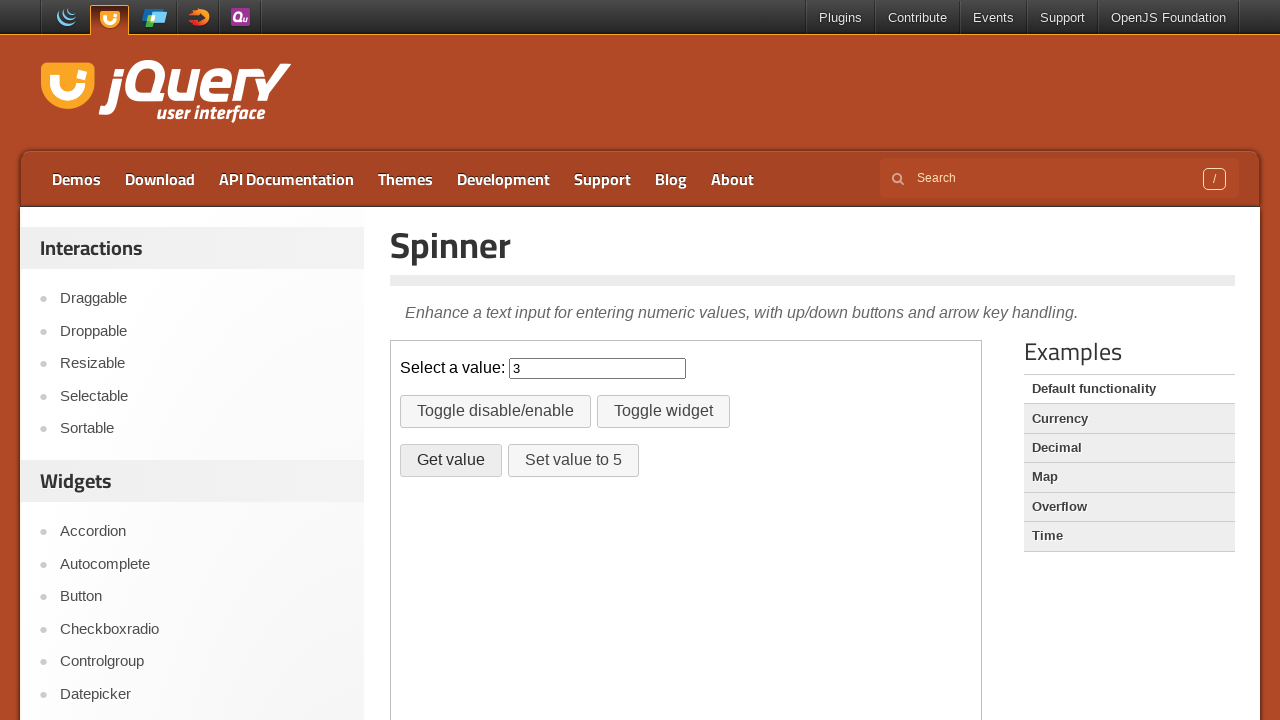

Cleared spinner field on iframe.demo-frame >> internal:control=enter-frame >> #spinner
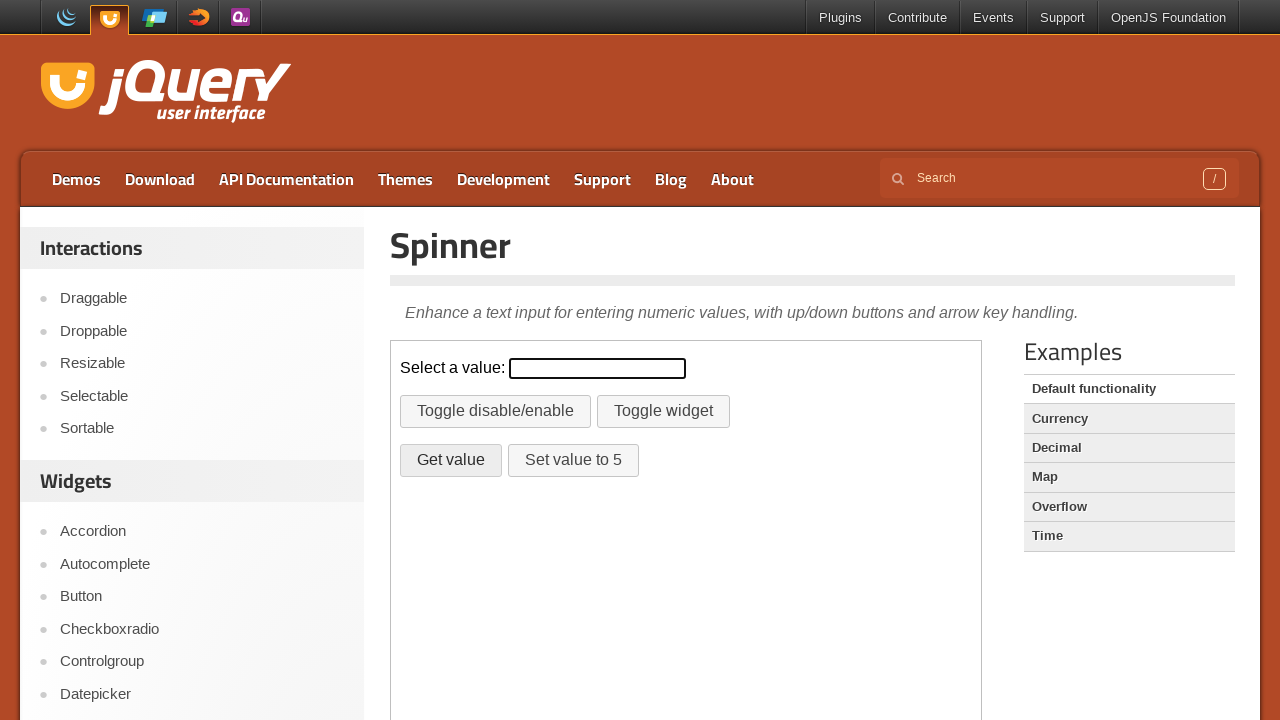

Clicked set value button at (573, 460) on iframe.demo-frame >> internal:control=enter-frame >> #setvalue
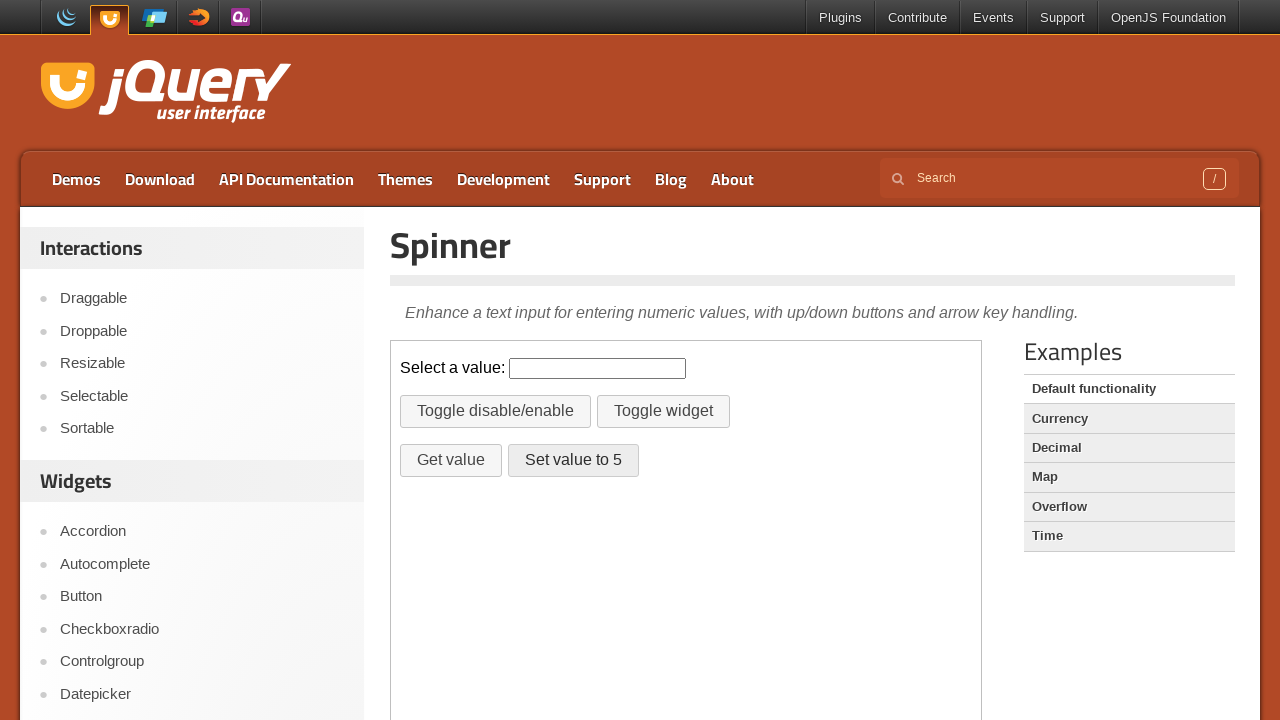

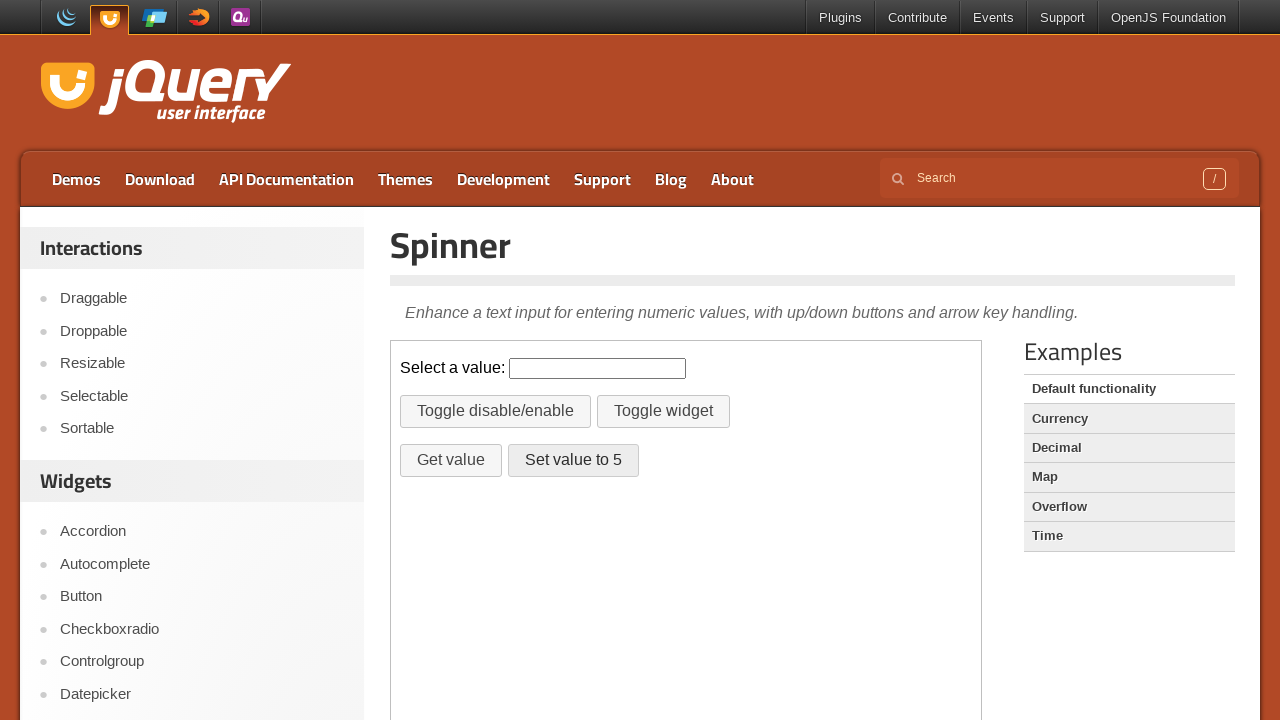